Tests dynamic element loading by clicking a start button and waiting for dynamically loaded content to appear

Starting URL: https://the-internet.herokuapp.com/dynamic_loading/1

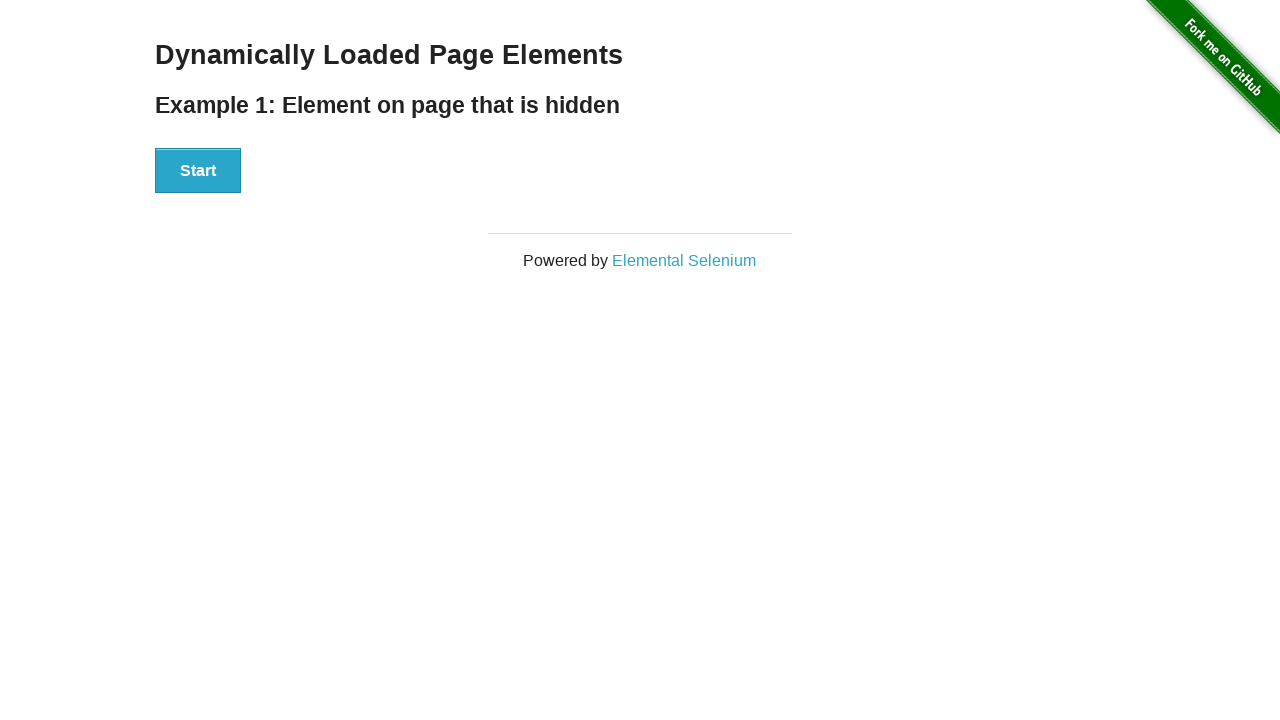

Clicked the start button to trigger dynamic loading at (198, 171) on button
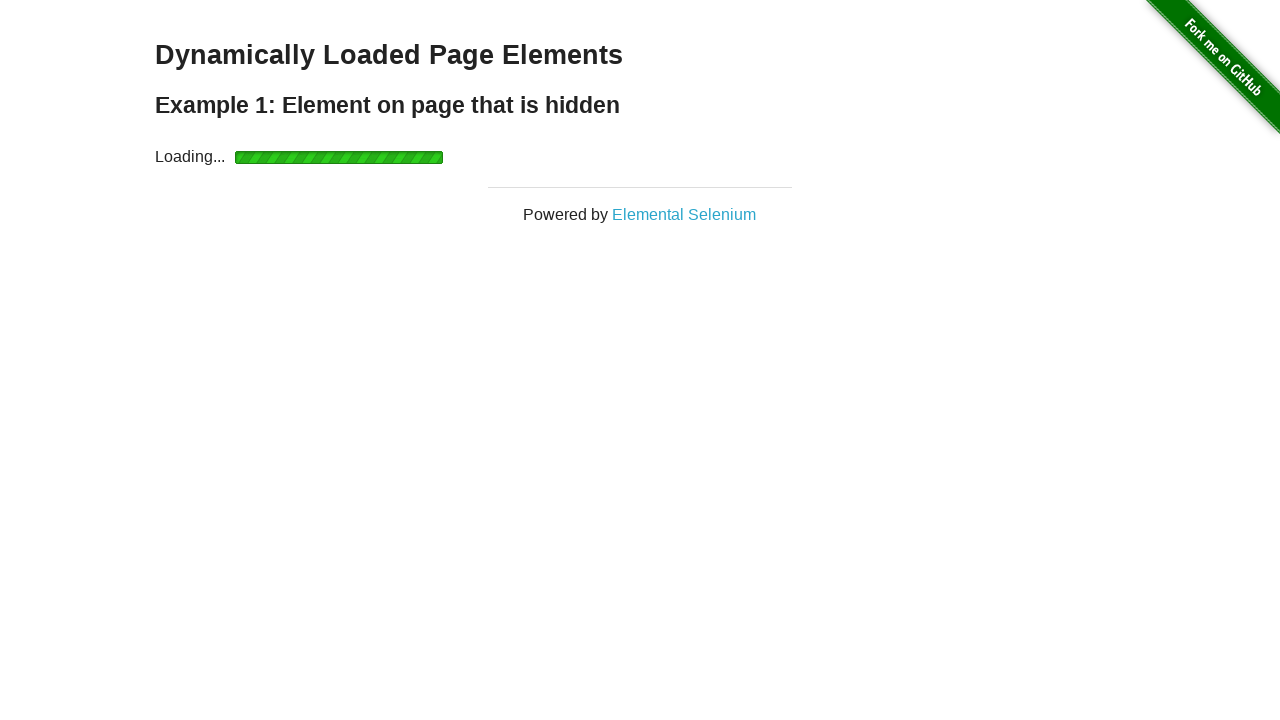

Waited for dynamically loaded content (#finish element) to appear
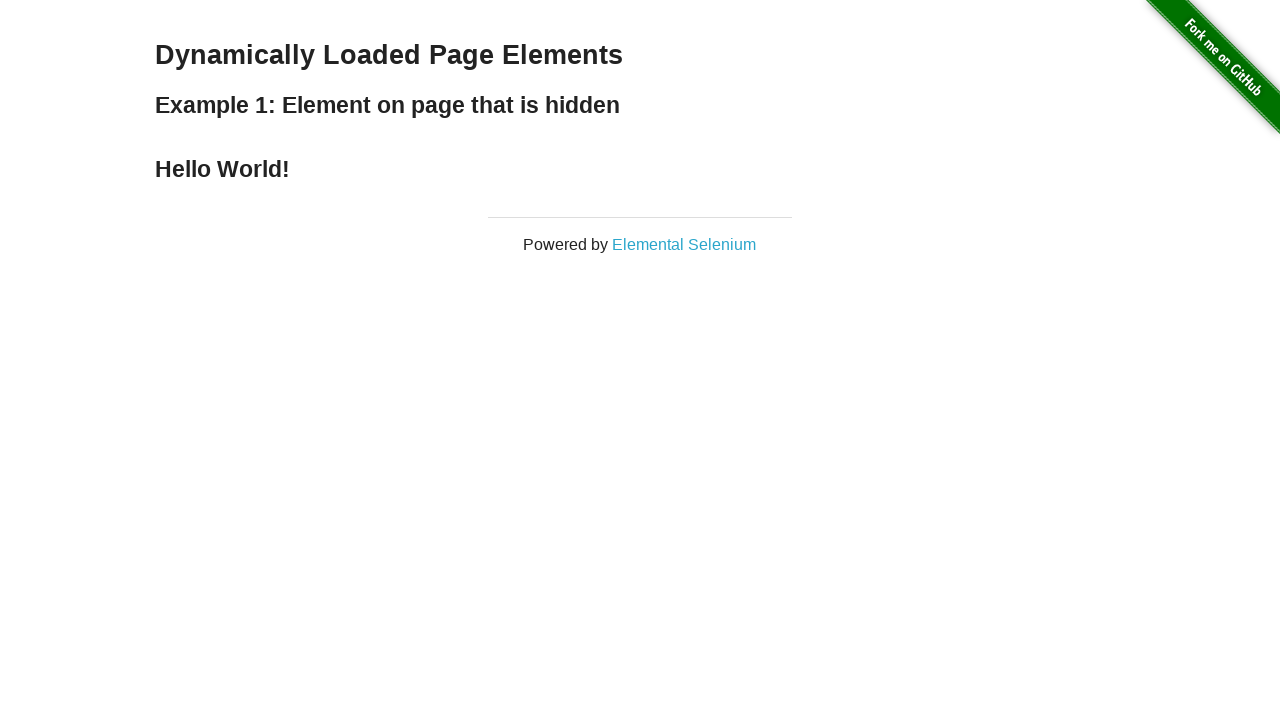

Retrieved text content from the finish element
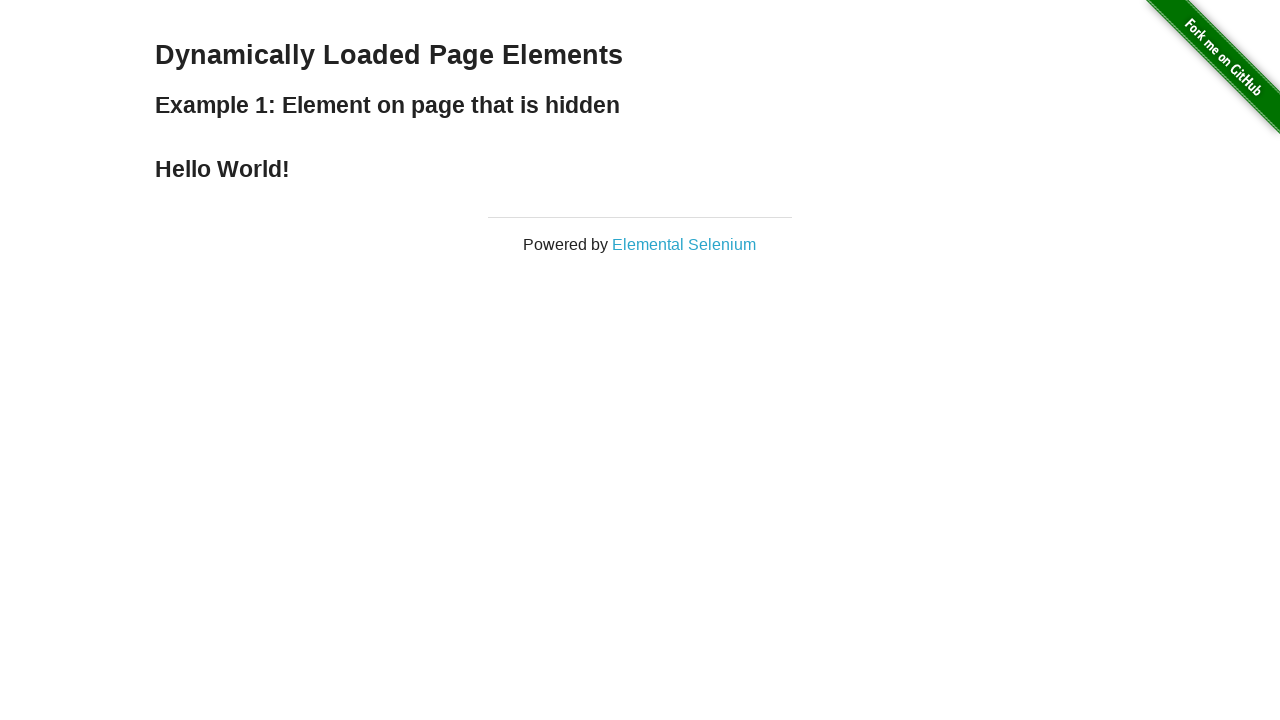

Verified that 'Hello World!' text appeared in the finish element
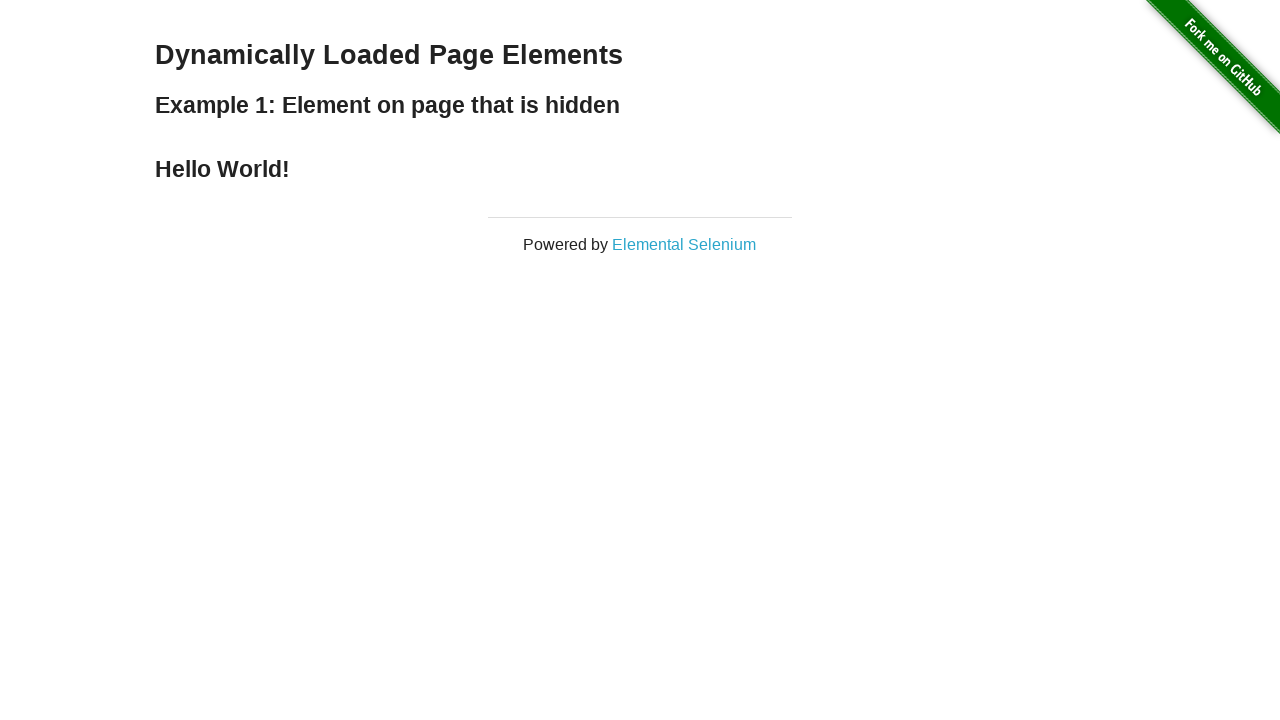

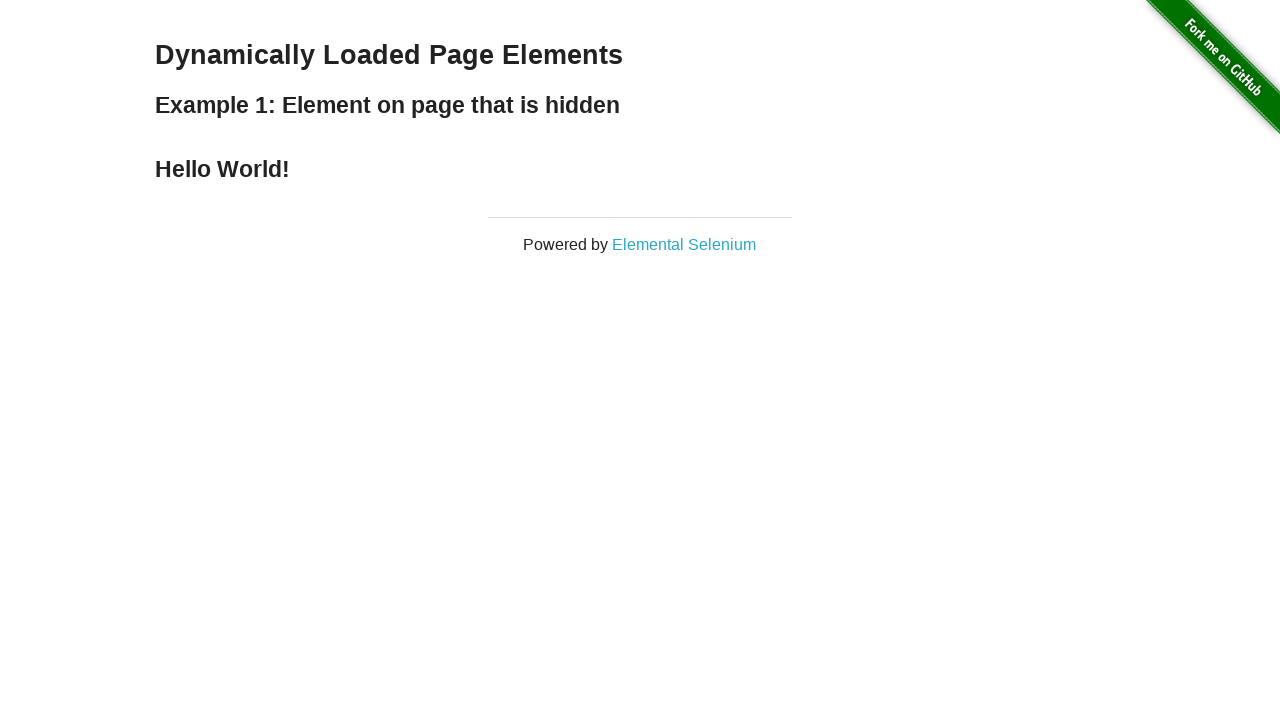